Tests finding a Mercedes VIN on a junk yard site and then decoding it on another site to verify it's a CLK model

Starting URL: https://www.picknpull.com/check-inventory/vehicle-search?make=182&model=3611&distance=25&zip=95123&year=

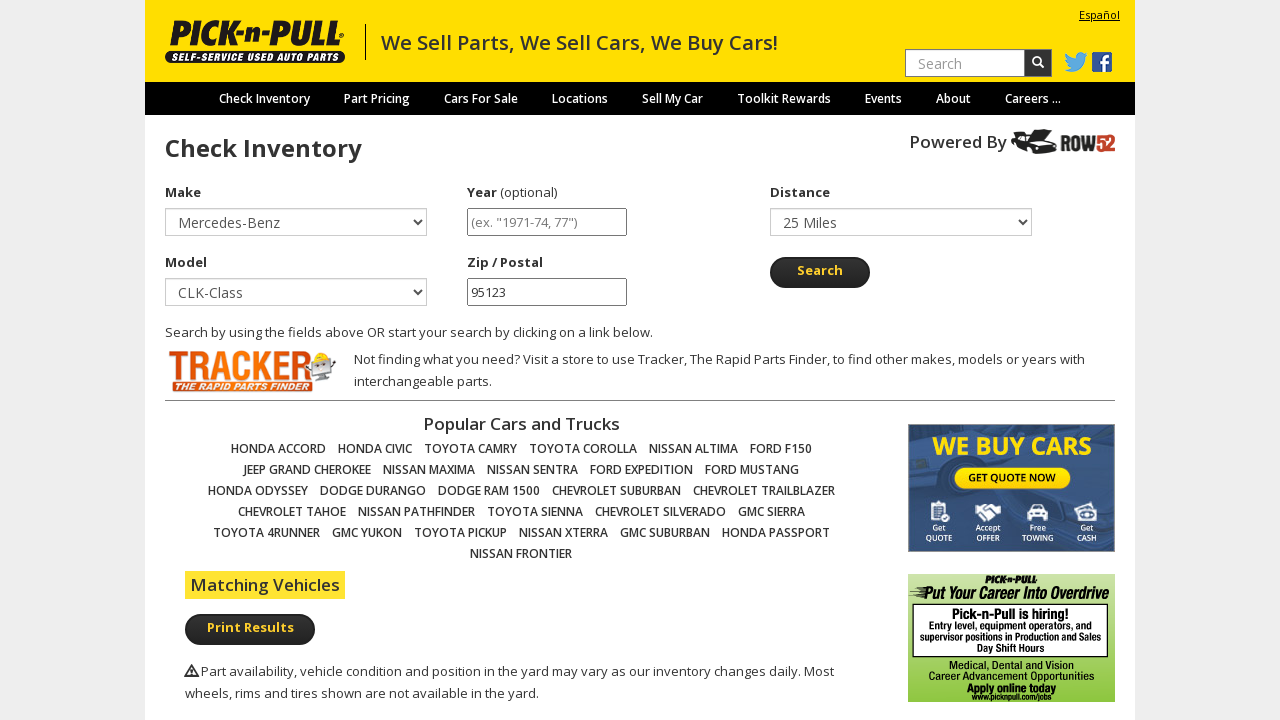

Waited for Mercedes vehicle images to load in search results
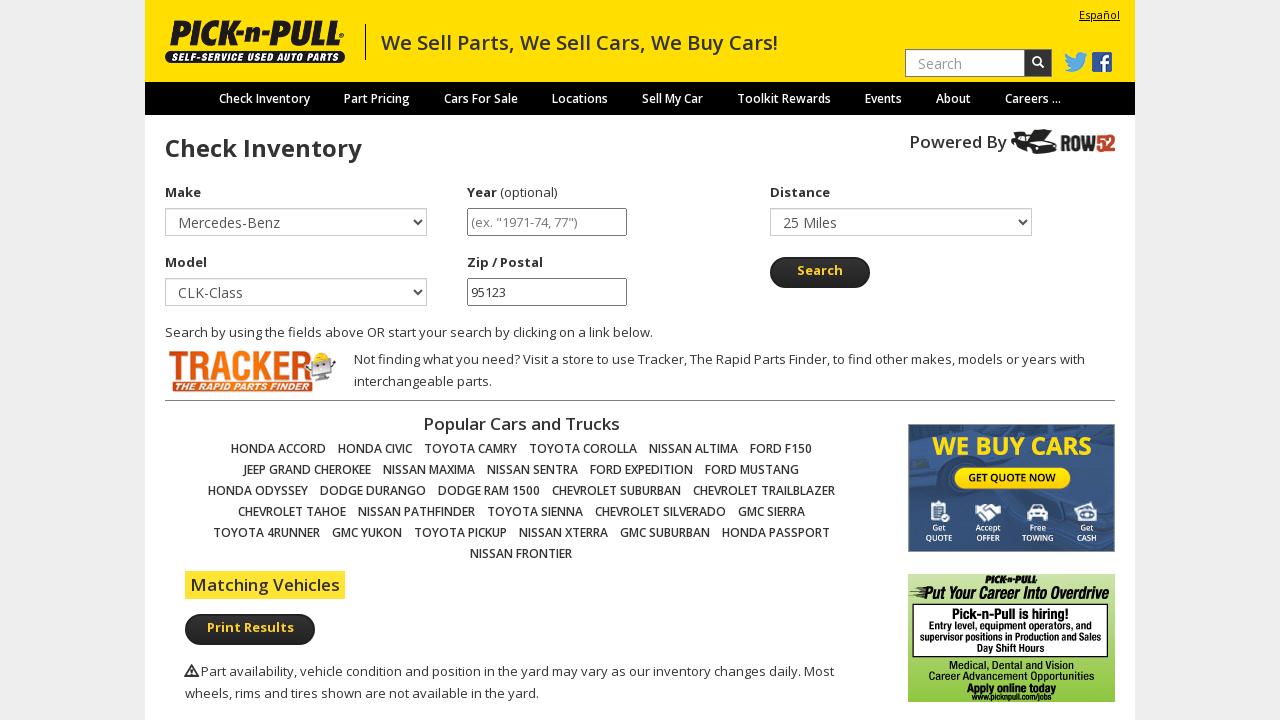

Clicked first Mercedes vehicle result at (262, 360) on .fixed-table-body table img[alt*='Mercedes'] >> nth=0
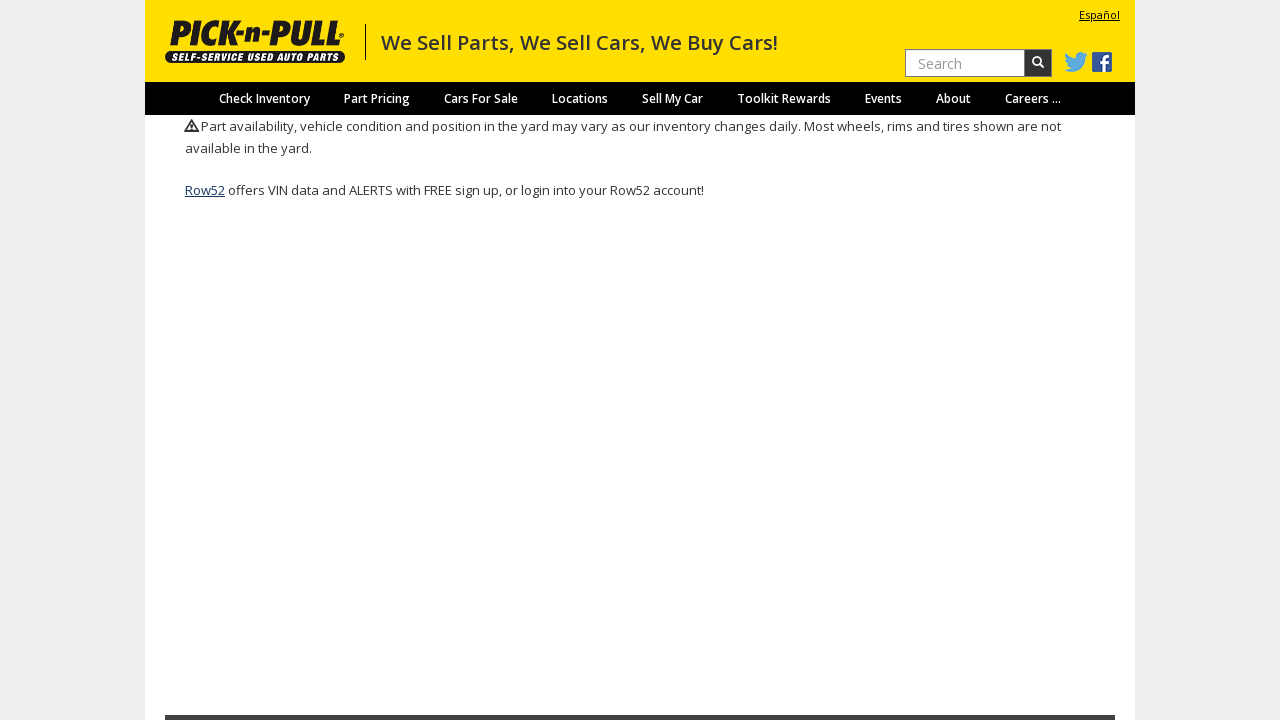

Waited for vehicle detail page to fully load
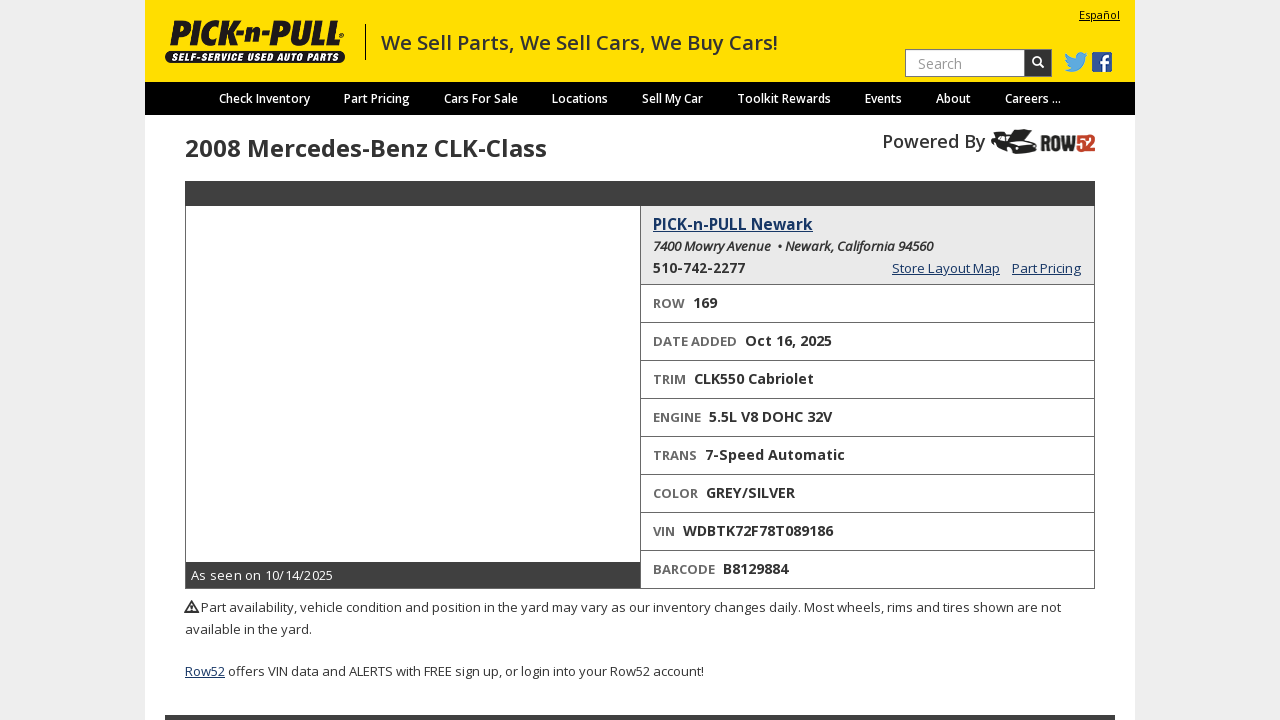

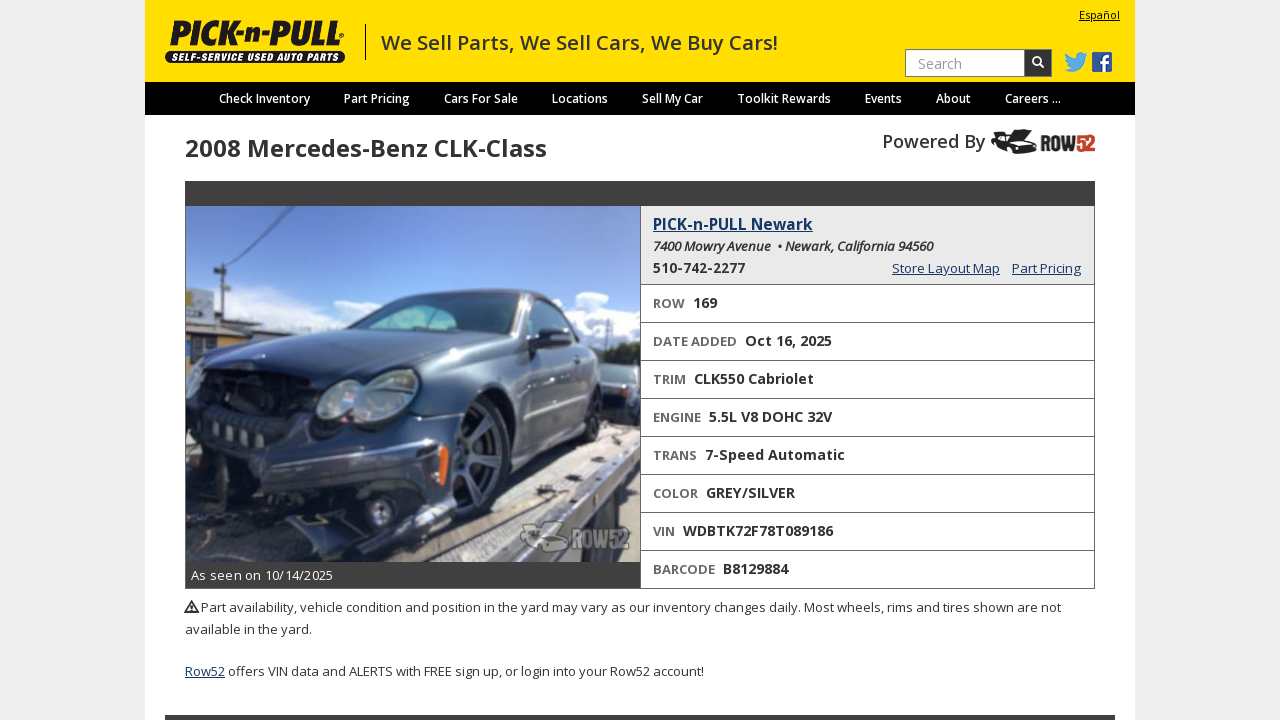